Tests XPath sibling traversal by navigating to an automation practice page and clicking a button that is a sibling of another button in the header

Starting URL: https://rahulshettyacademy.com/AutomationPractice/

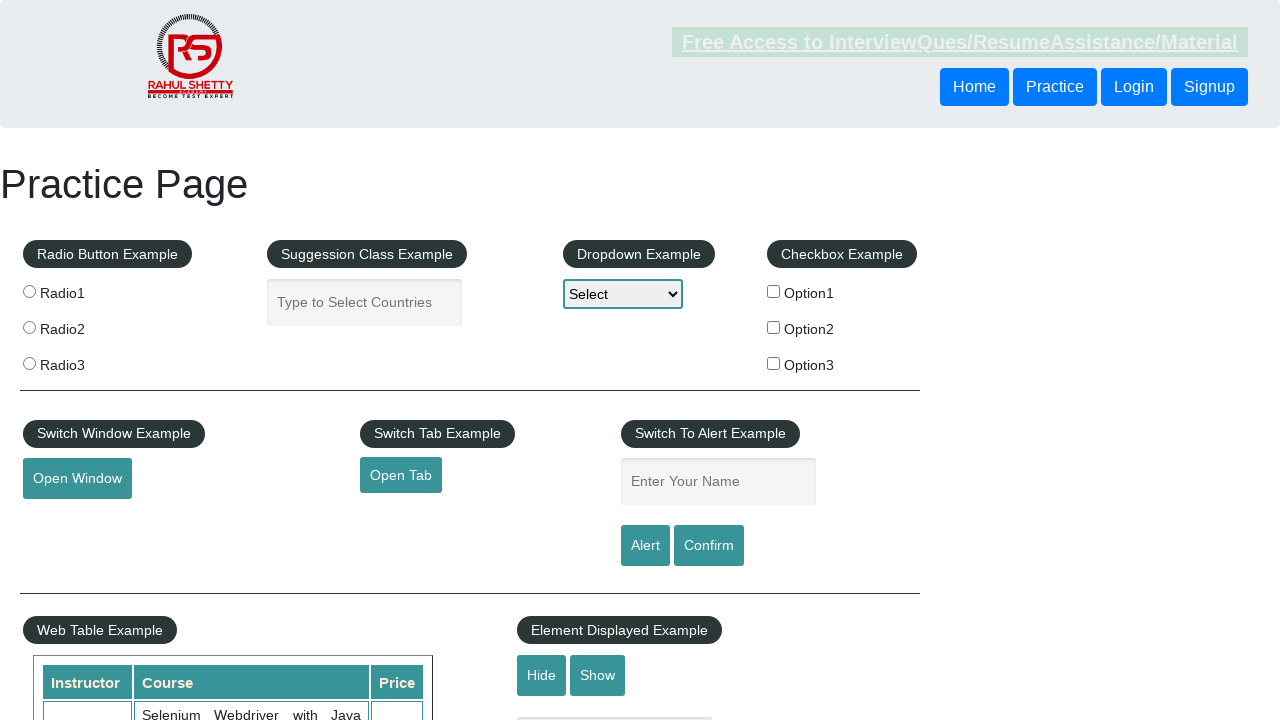

Navigated to Rahul Shetty Academy automation practice page
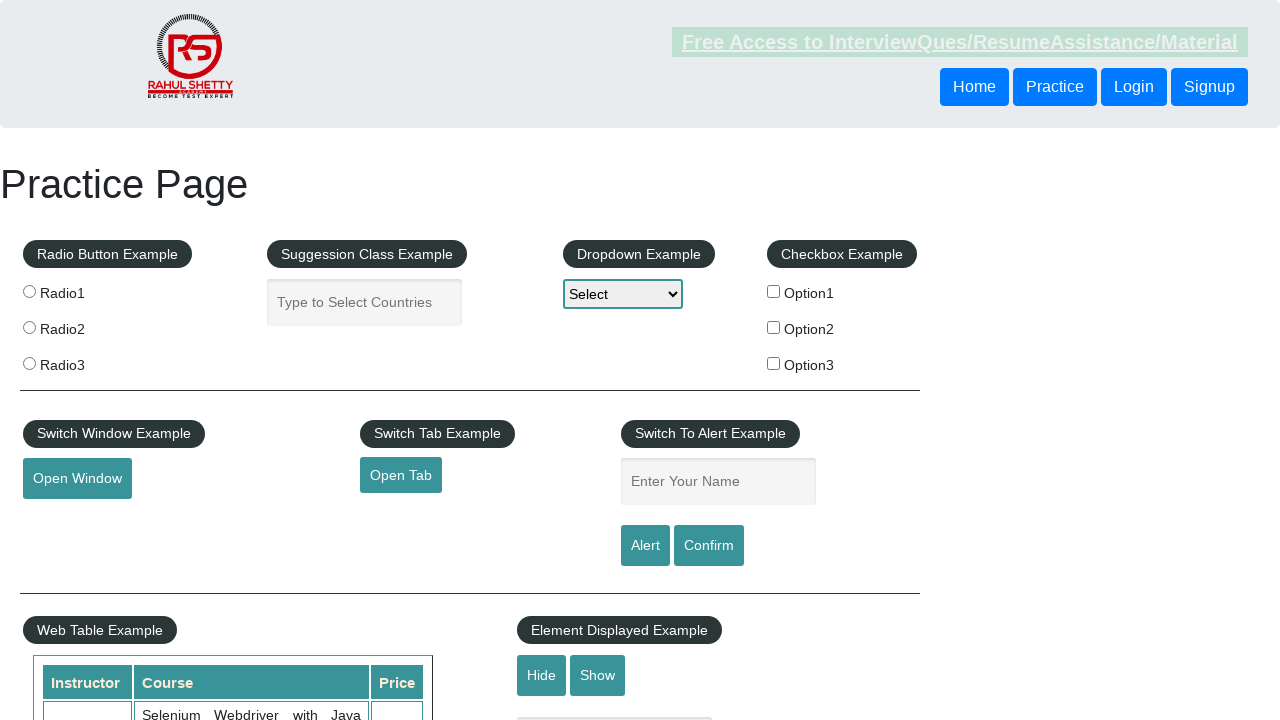

Located button using XPath sibling traversal
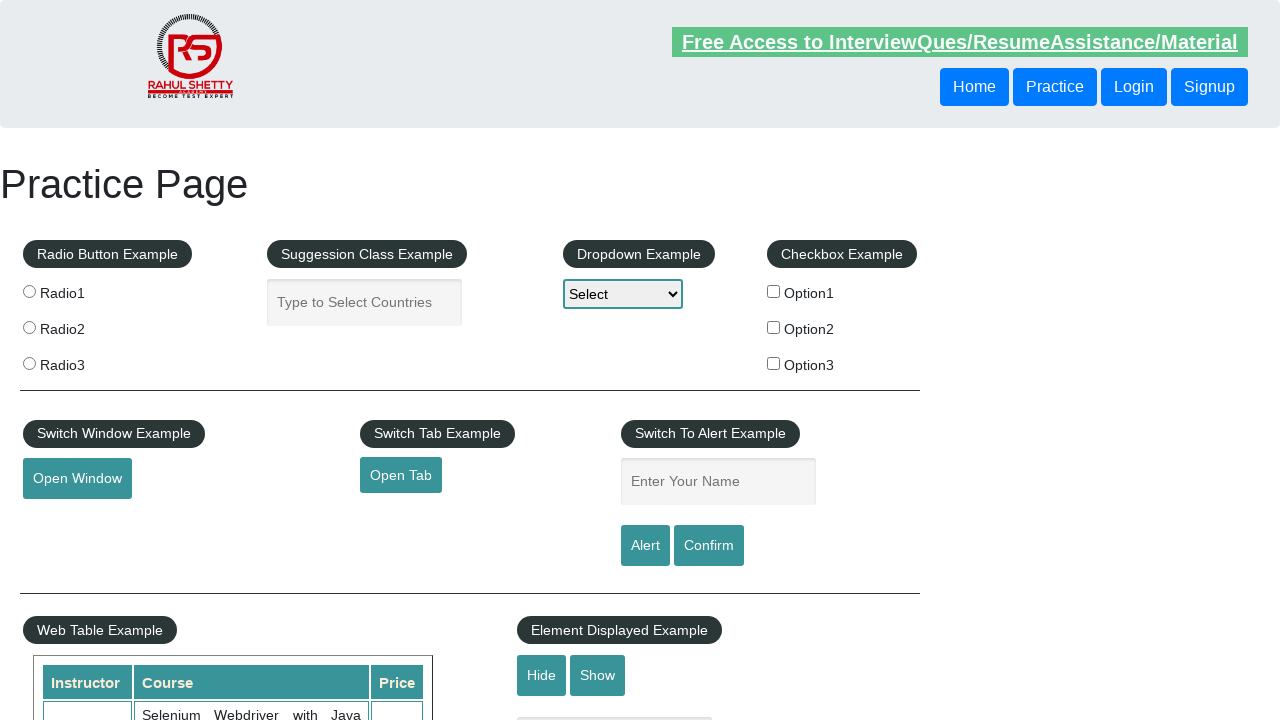

Clicked the sibling button in header at (1134, 87) on xpath=//header/div/button[1]/following-sibling::button[1]
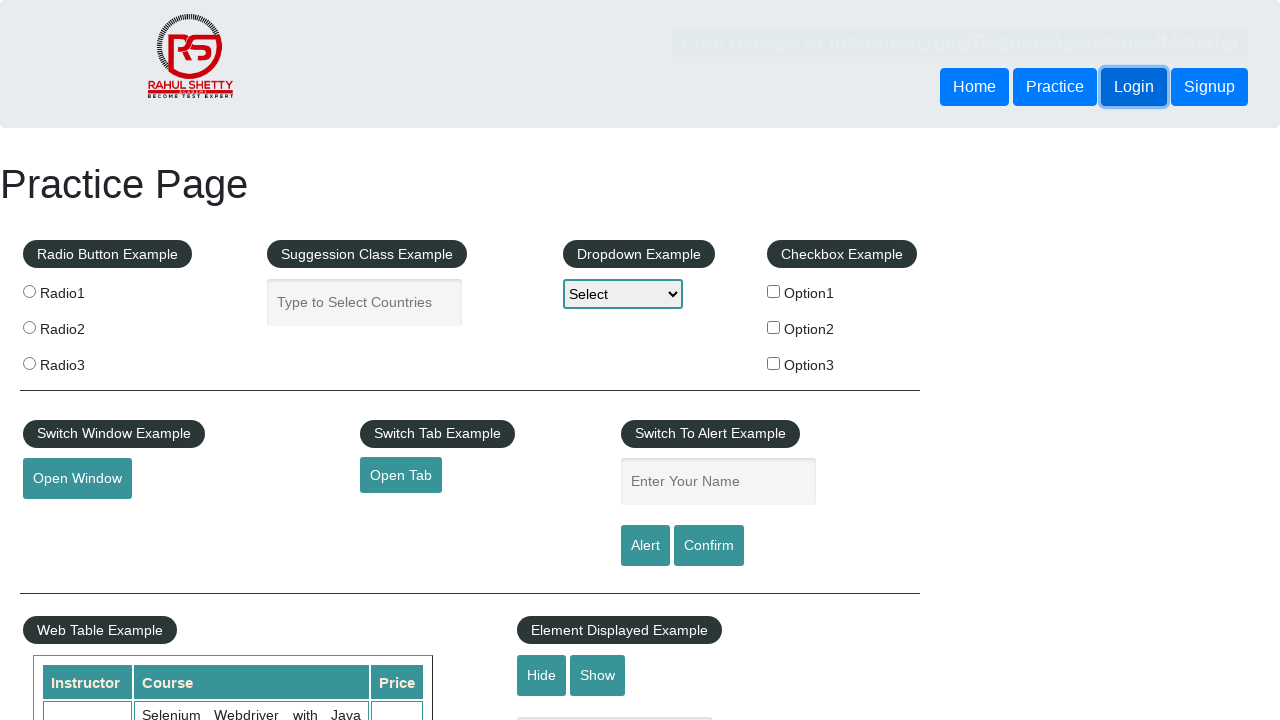

Retrieved button text: 'Login'
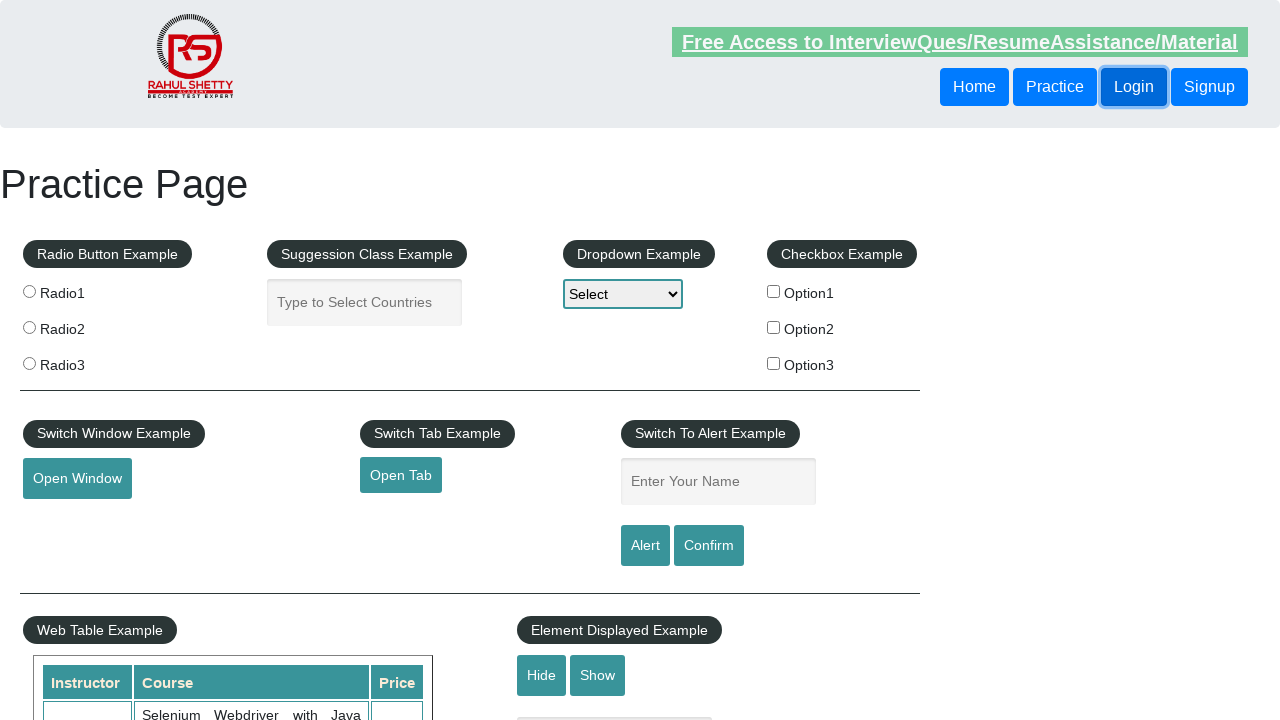

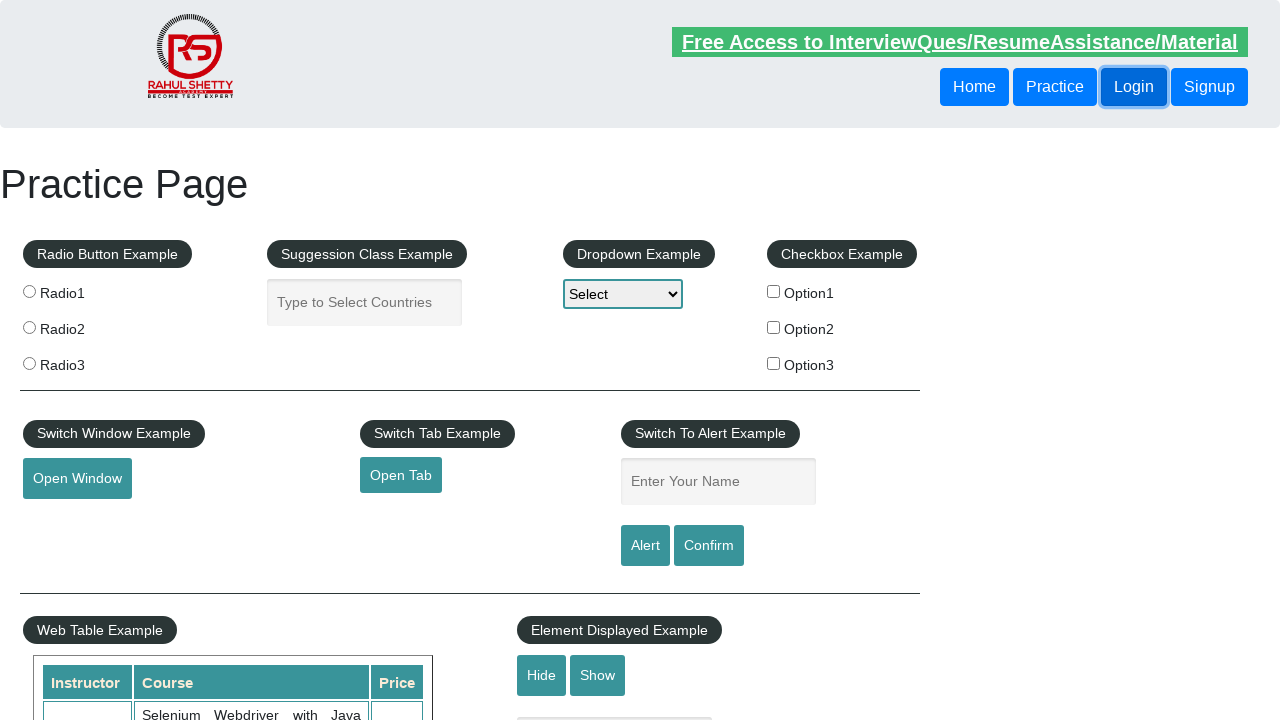